Navigates to the Text Box page, enters "John Doe" in the Full Name field, submits the form, and verifies the output displays "Name:John Doe".

Starting URL: https://demoqa.com/elements

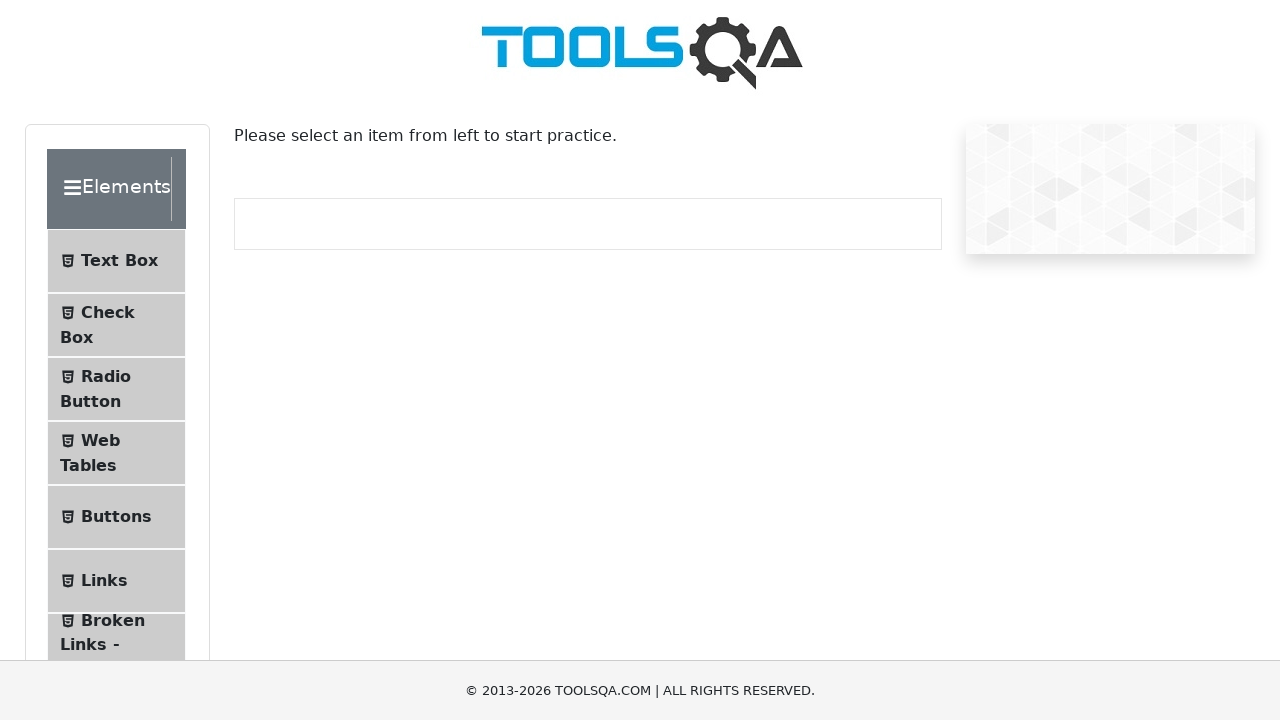

Clicked on Text Box menu item at (119, 261) on internal:text="Text Box"i
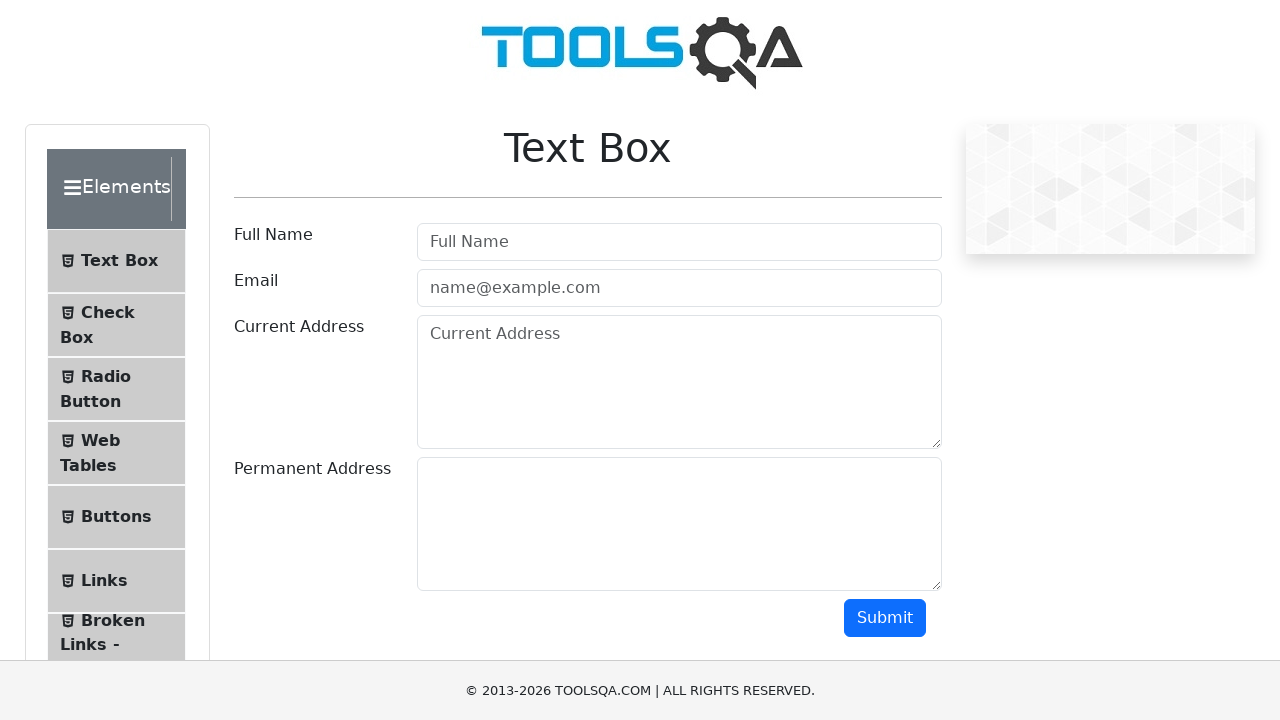

Navigated to Text Box page at https://demoqa.com/text-box
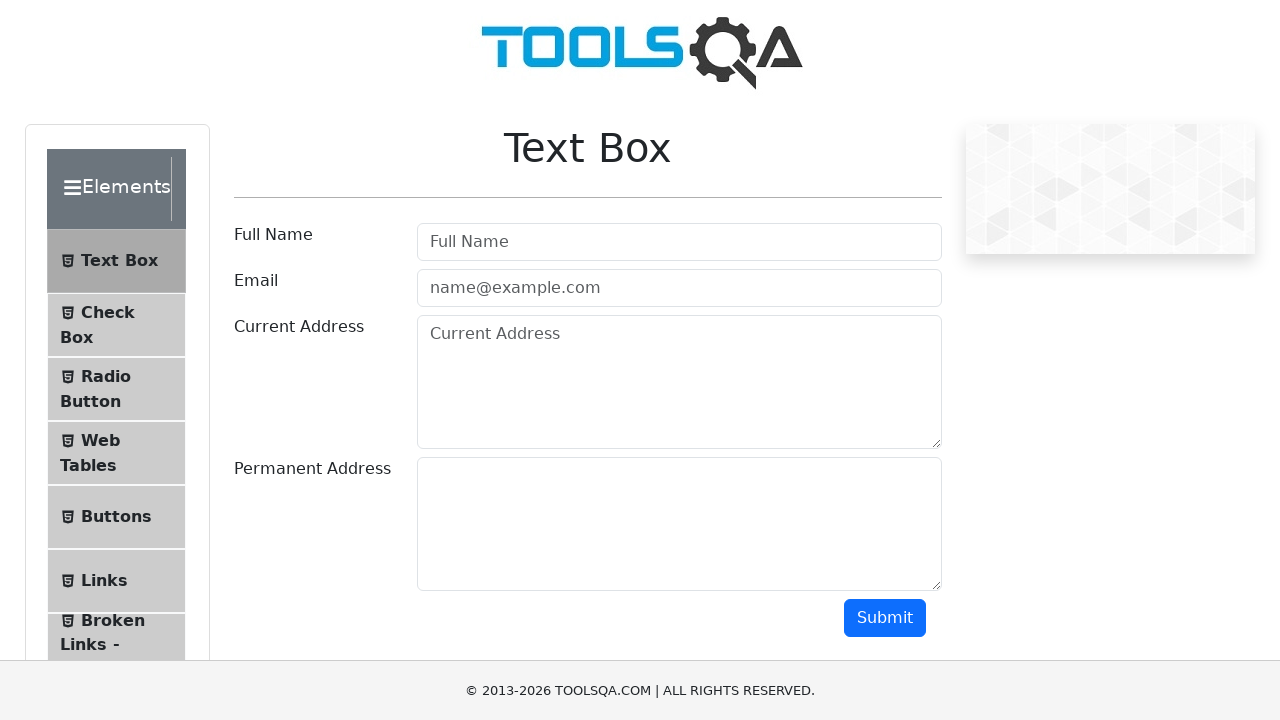

Filled Full Name field with 'John Doe' on internal:attr=[placeholder="Full Name"i]
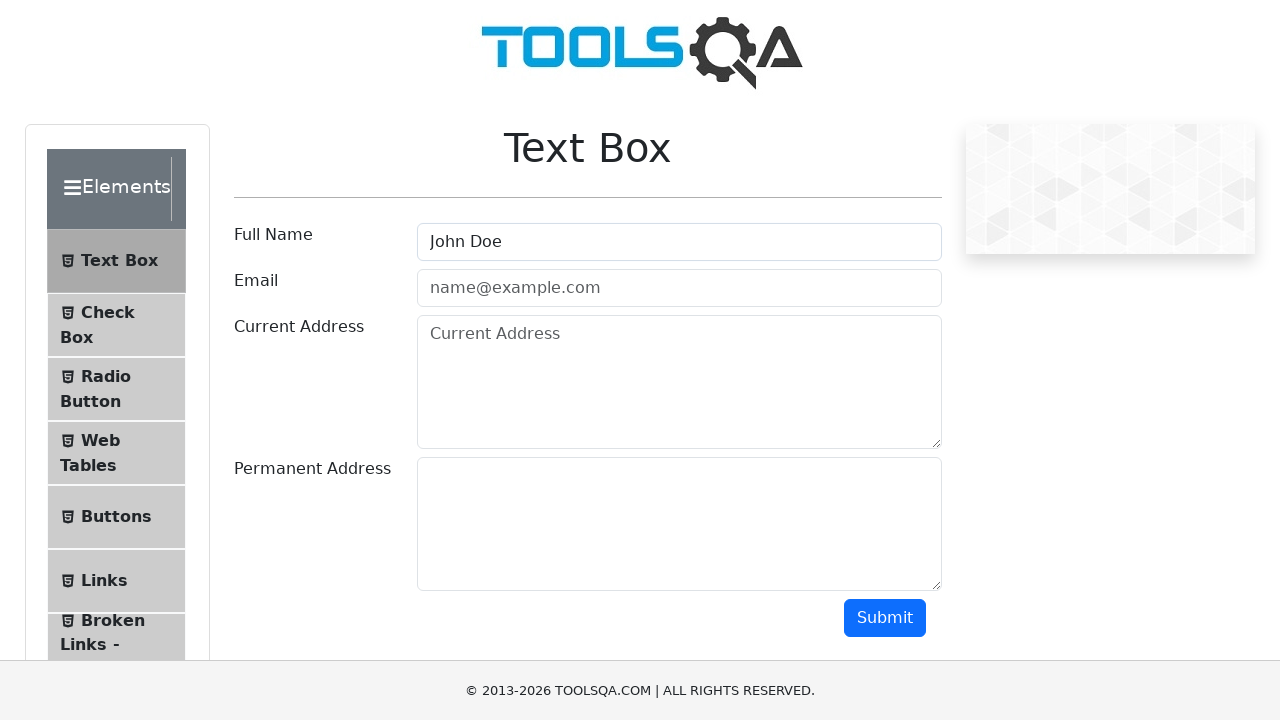

Clicked Submit button to submit the form at (885, 618) on internal:role=button[name="Submit"i]
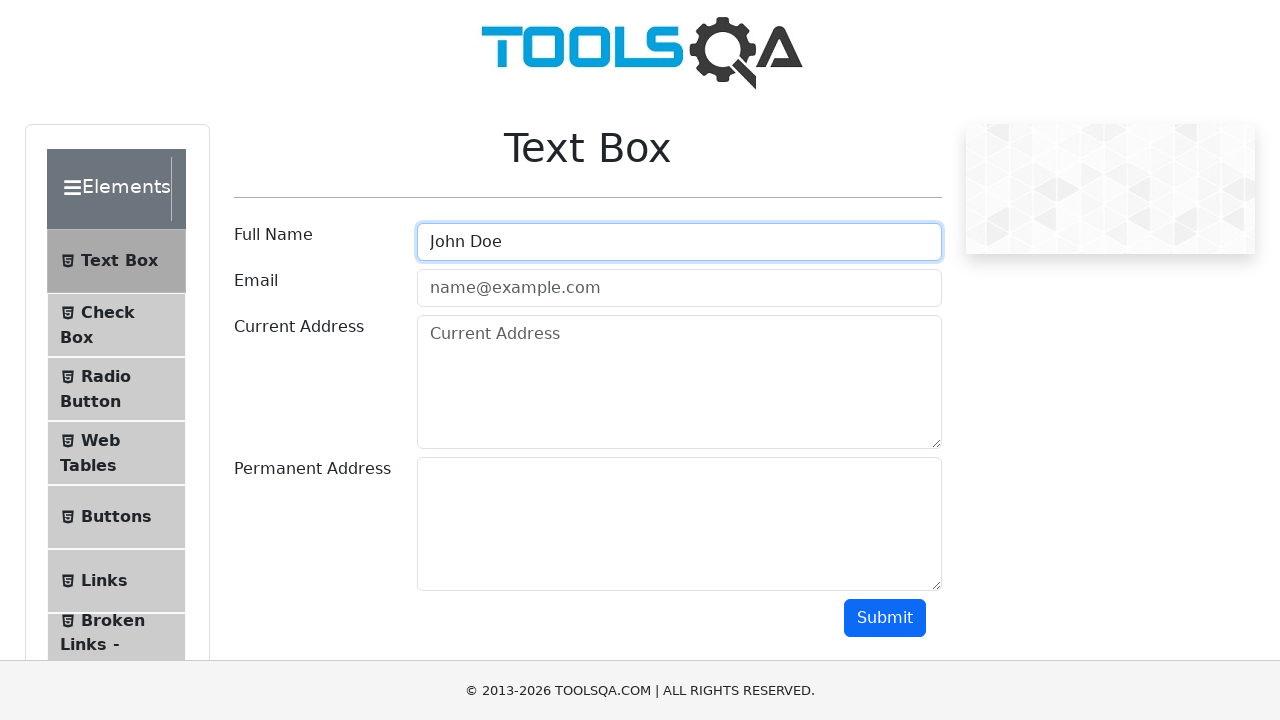

Verified output text 'Name:John Doe' is visible
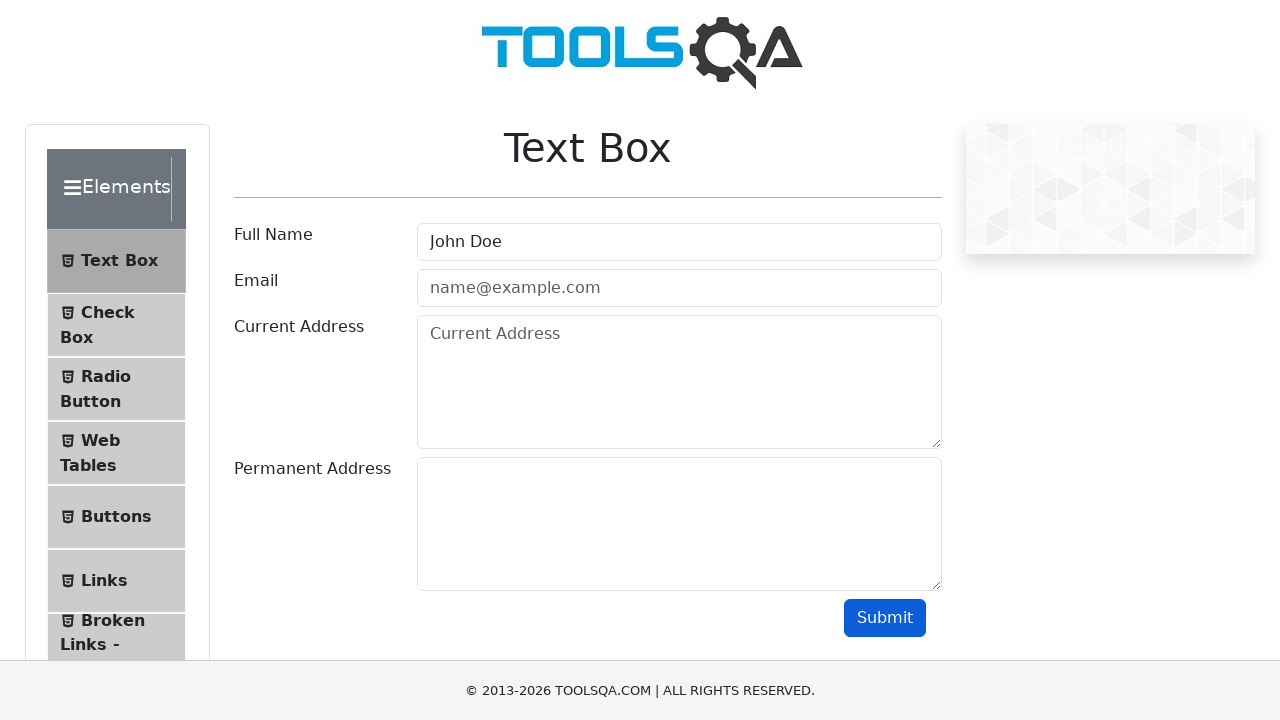

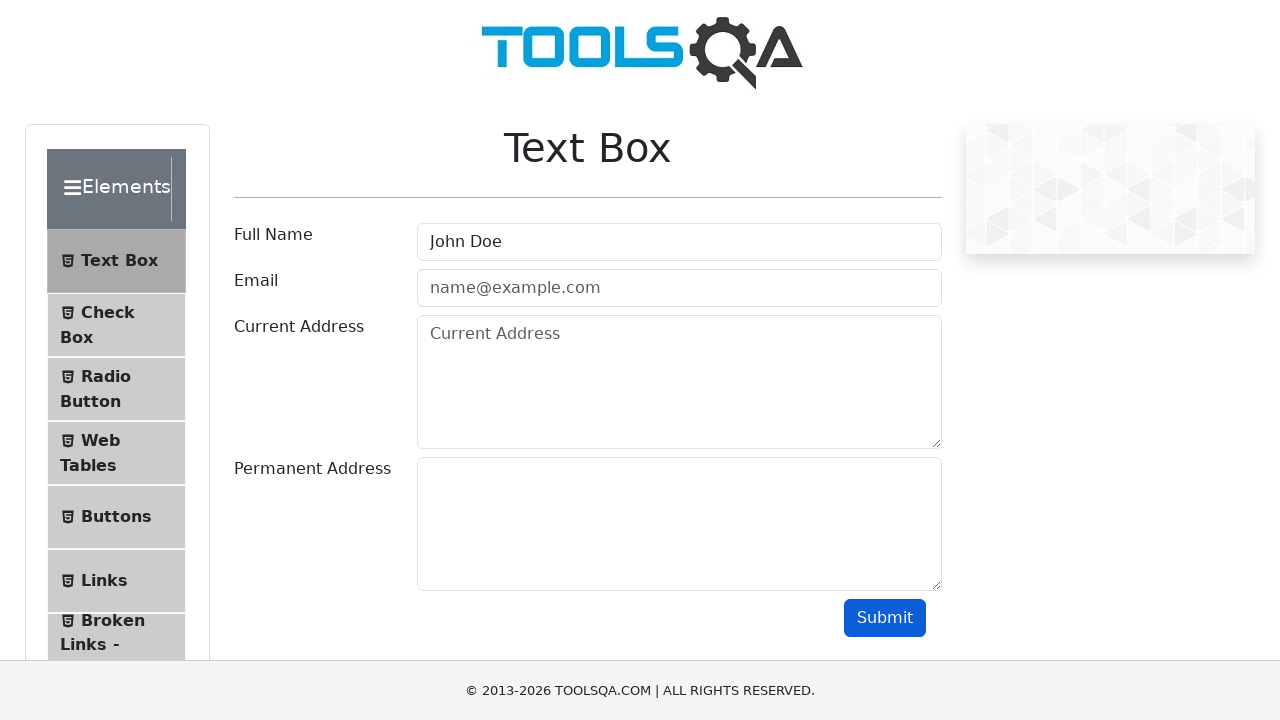